Tests dropdown selection functionality by selecting an option by value

Starting URL: https://omayo.blogspot.com/

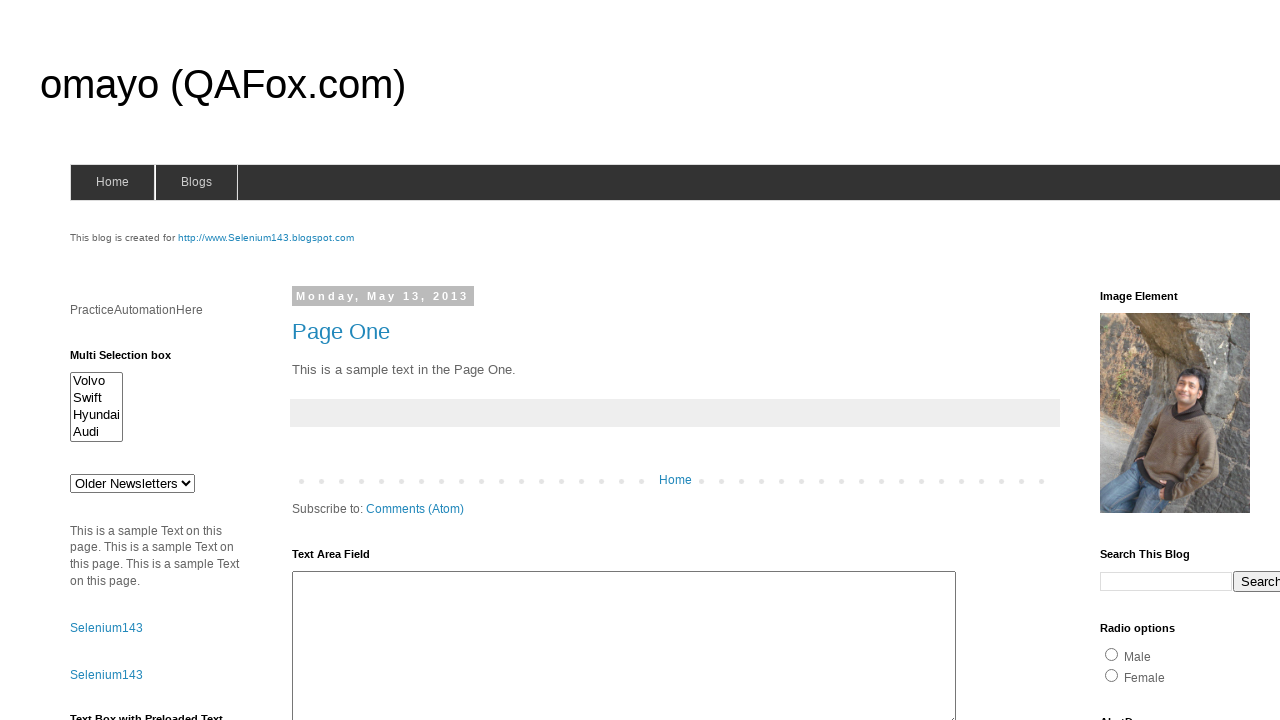

Selected option 'def' from dropdown#drop1 on select#drop1
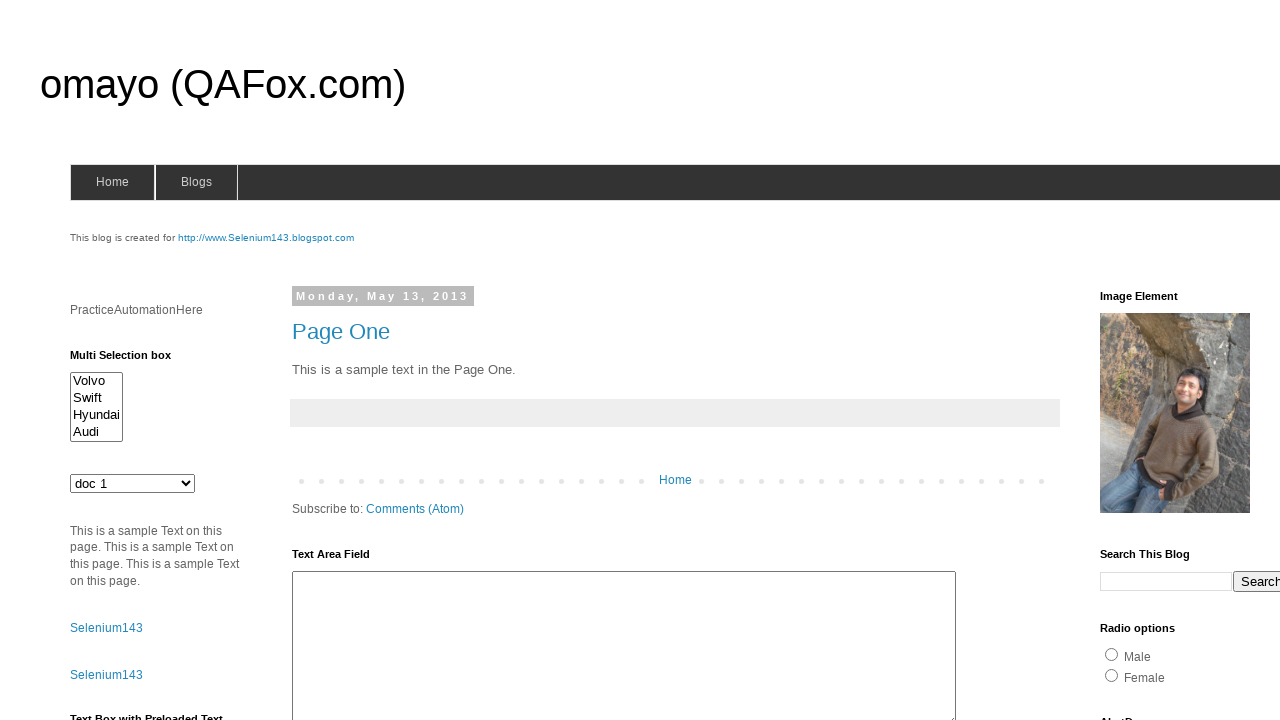

Retrieved selected option value from dropdown#drop1
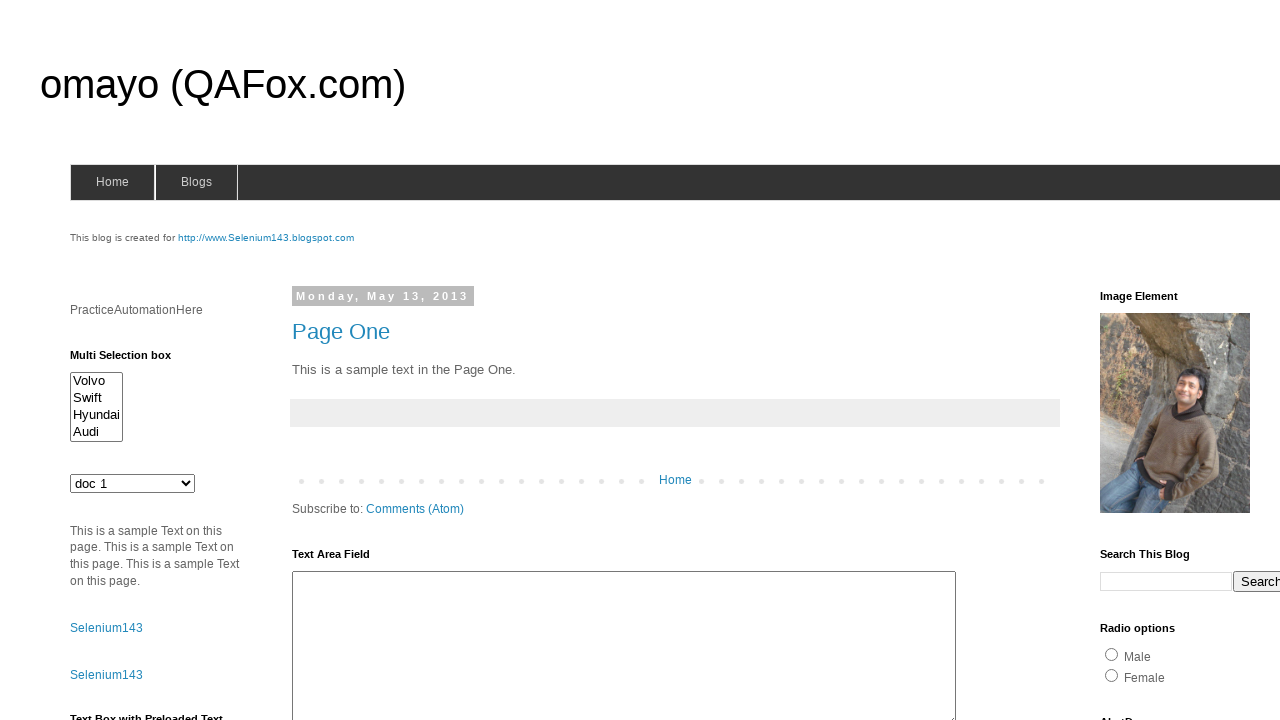

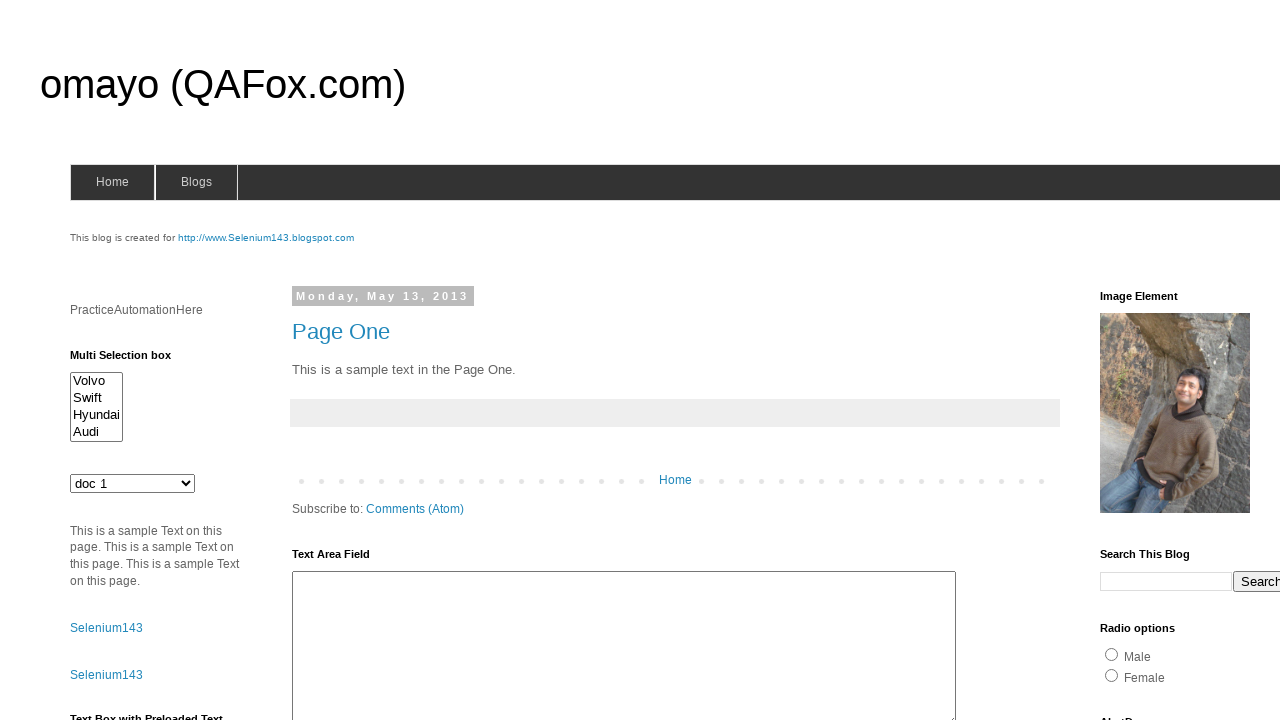